Tests that new items are appended to the bottom of the list by creating 3 todos and verifying the count

Starting URL: https://demo.playwright.dev/todomvc

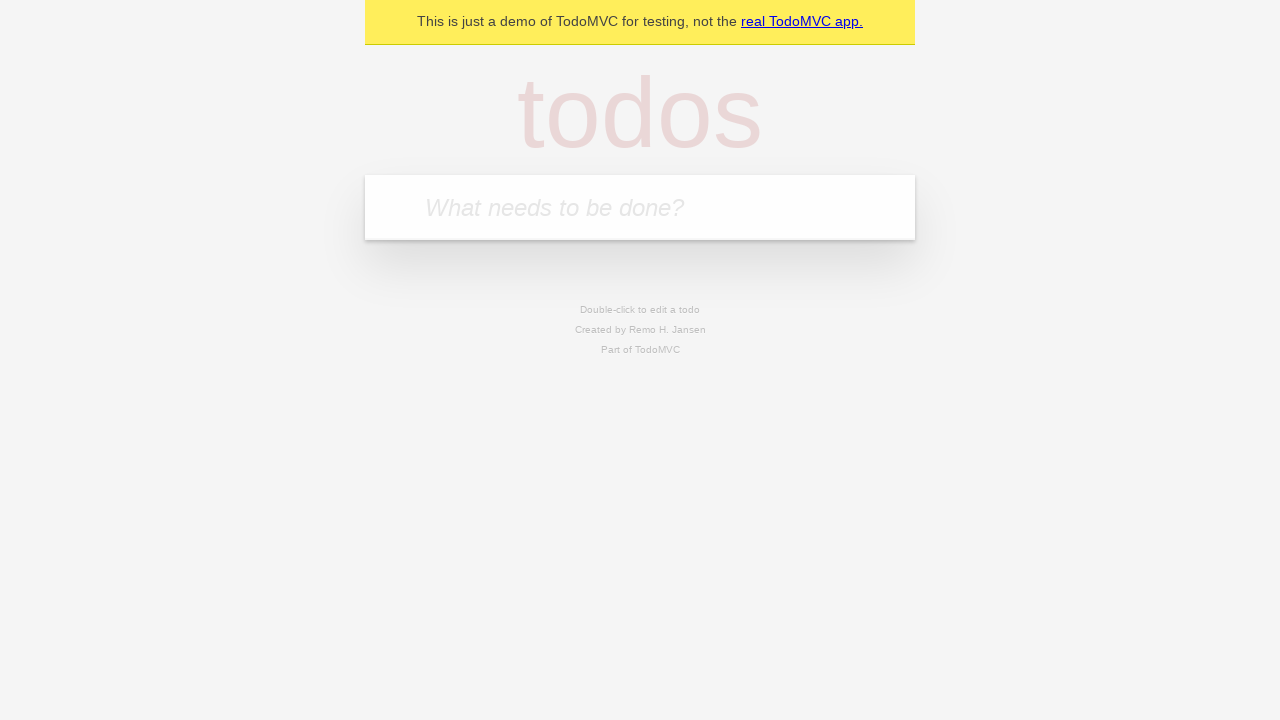

Filled new-todo input with 'buy some cheese' on .new-todo
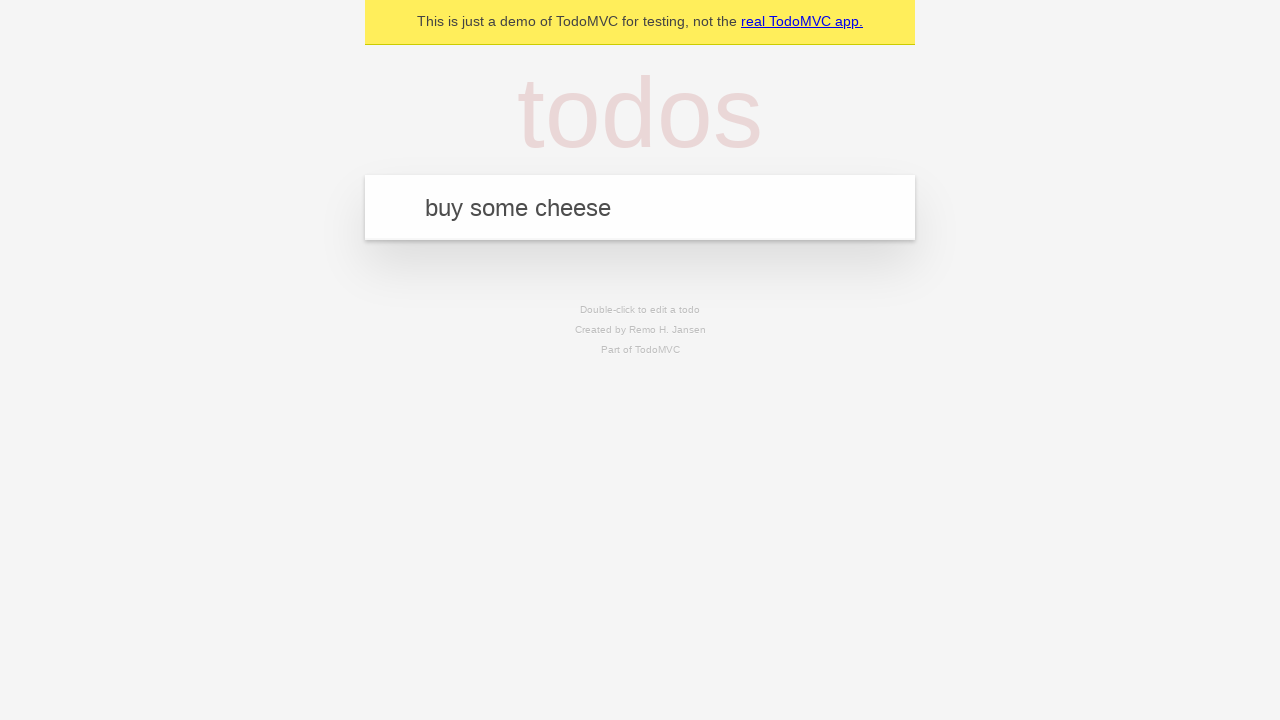

Pressed Enter to create first todo item on .new-todo
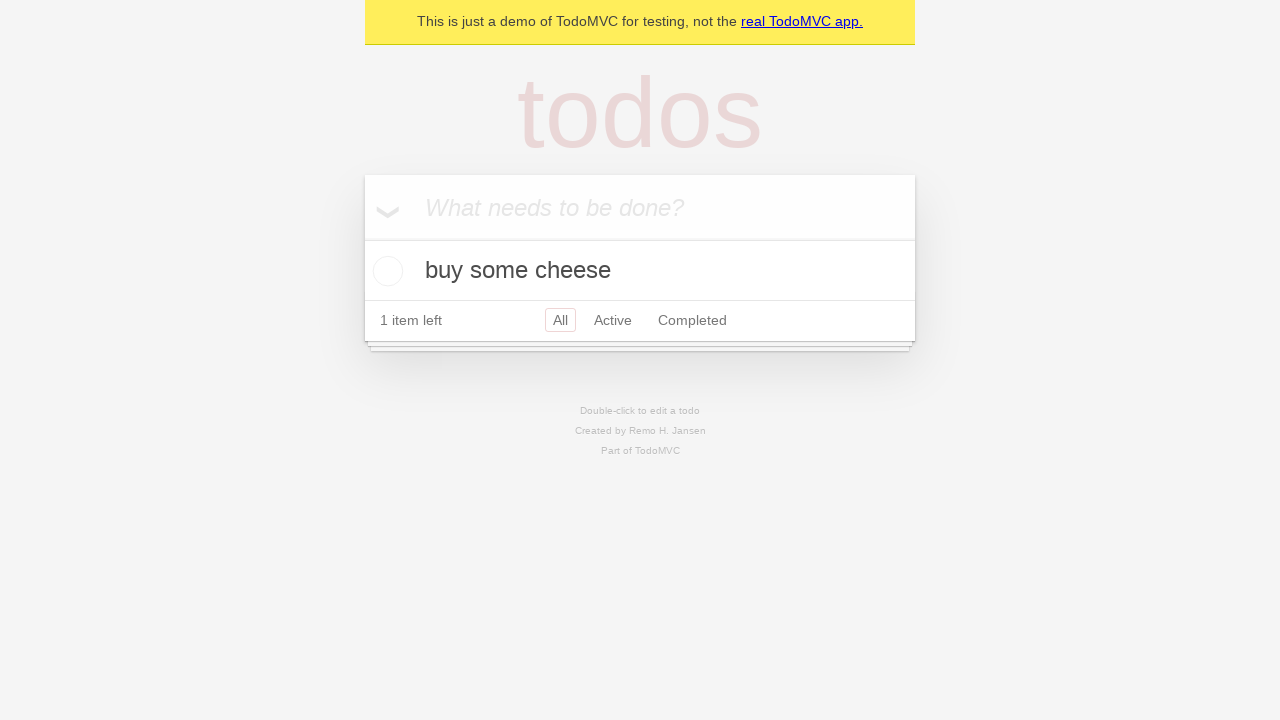

Filled new-todo input with 'feed the cat' on .new-todo
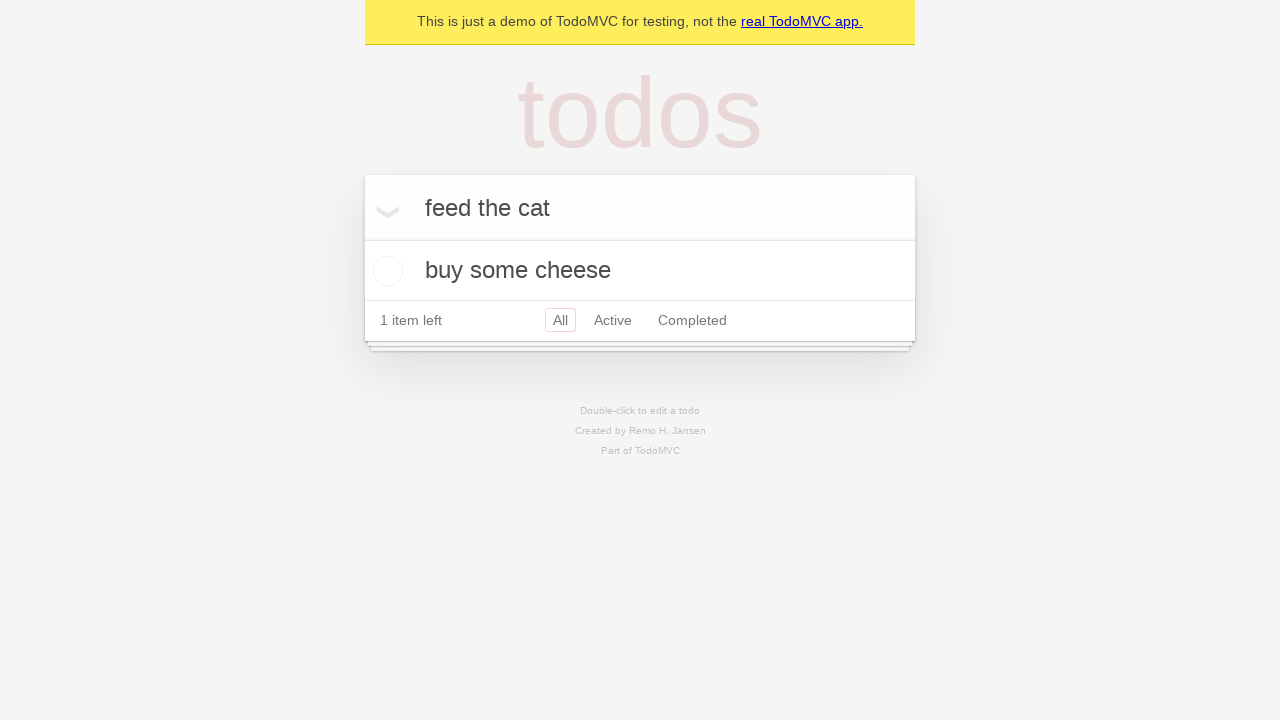

Pressed Enter to create second todo item on .new-todo
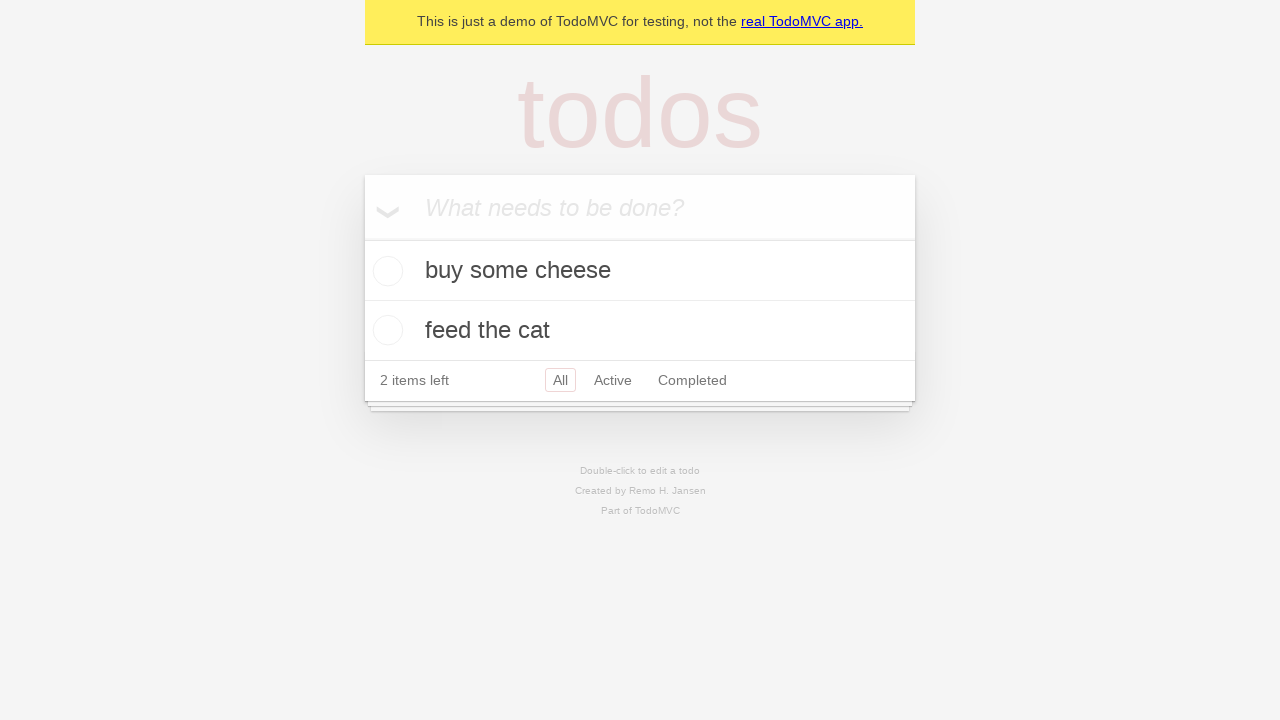

Filled new-todo input with 'book a doctors appointment' on .new-todo
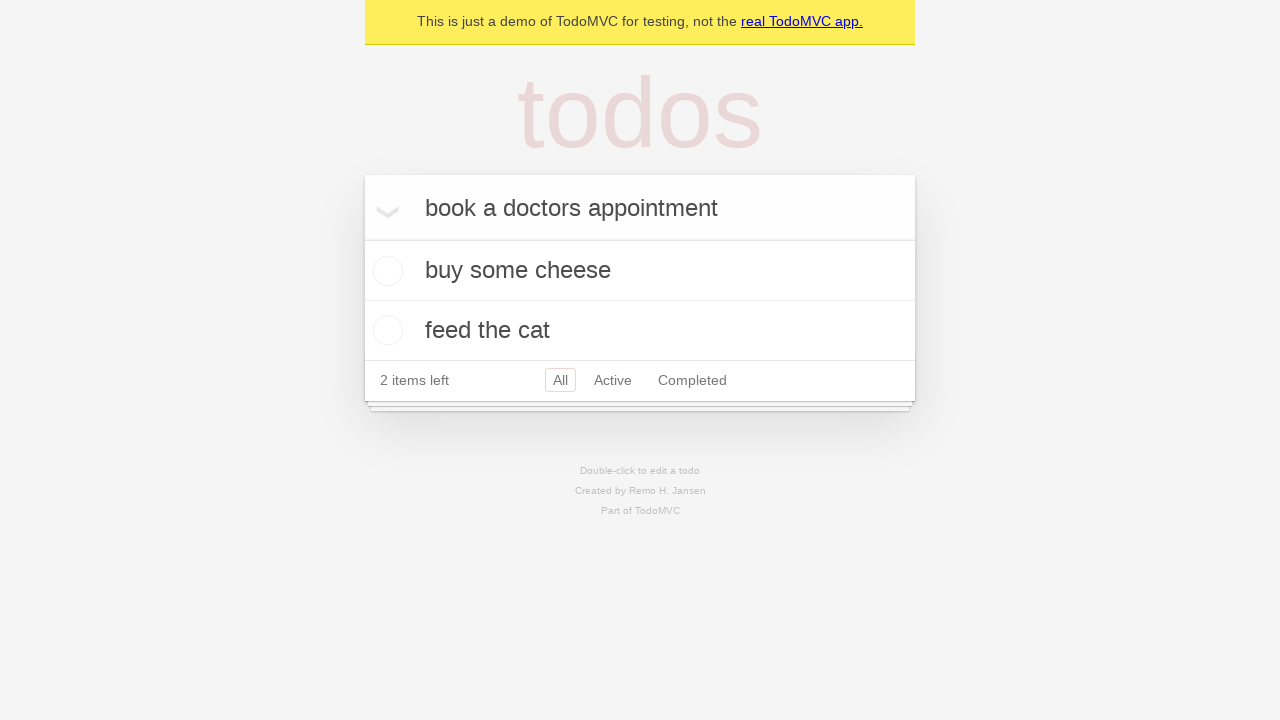

Pressed Enter to create third todo item on .new-todo
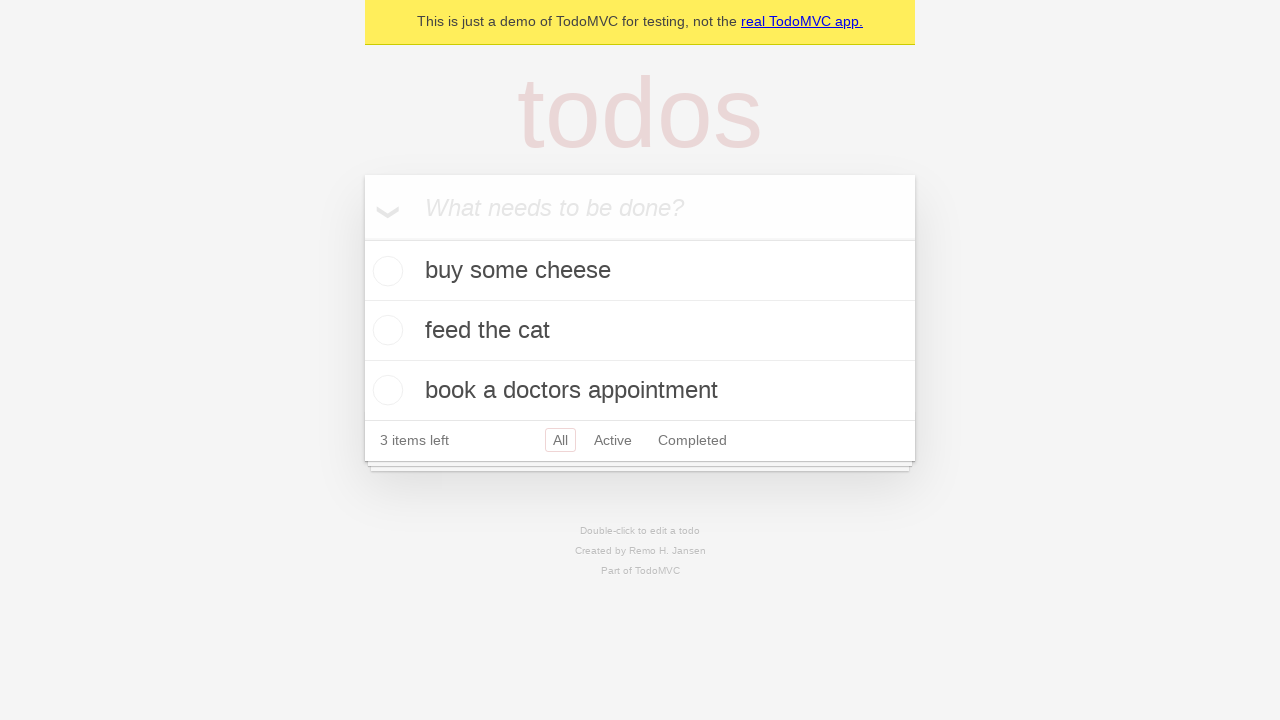

Waited for third todo item to appear in the list
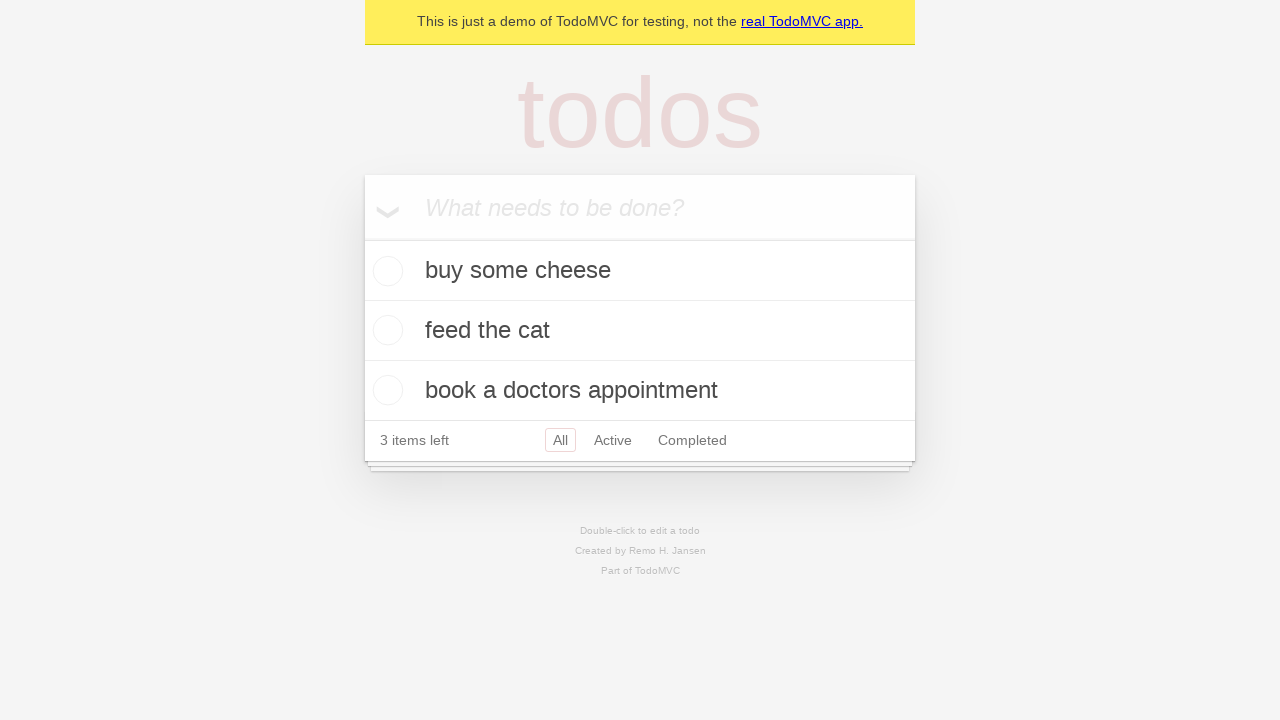

Waited for todo count indicator to appear
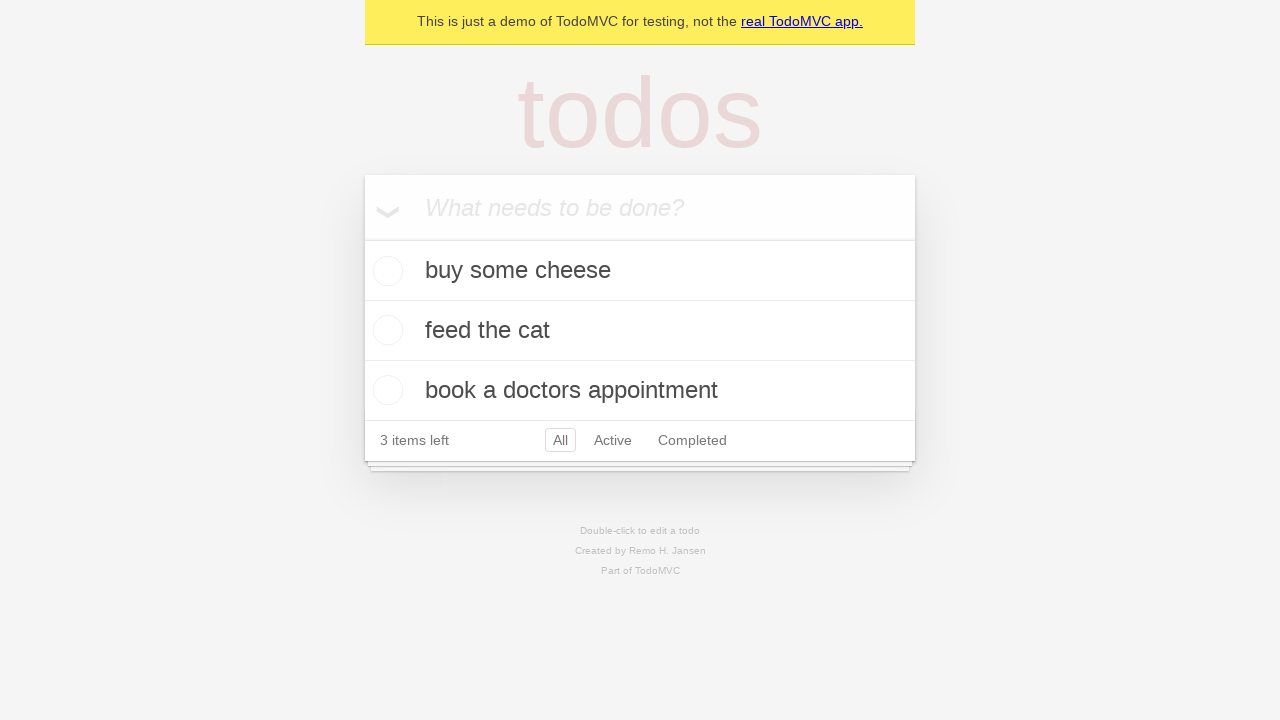

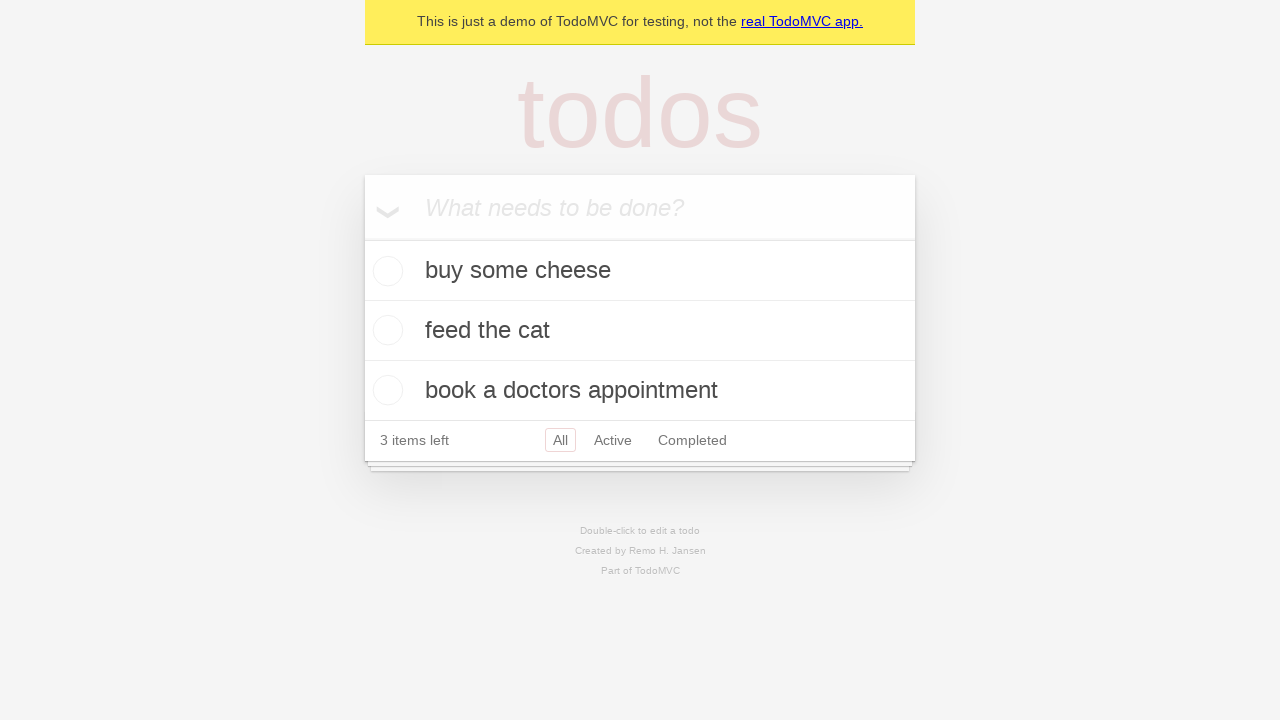